Tests jQuery searchable dropdown by selecting multiple countries (India, Japan, United States) from a searchable dropdown widget.

Starting URL: https://www.lambdatest.com/selenium-playground/jquery-dropdown-search-demo

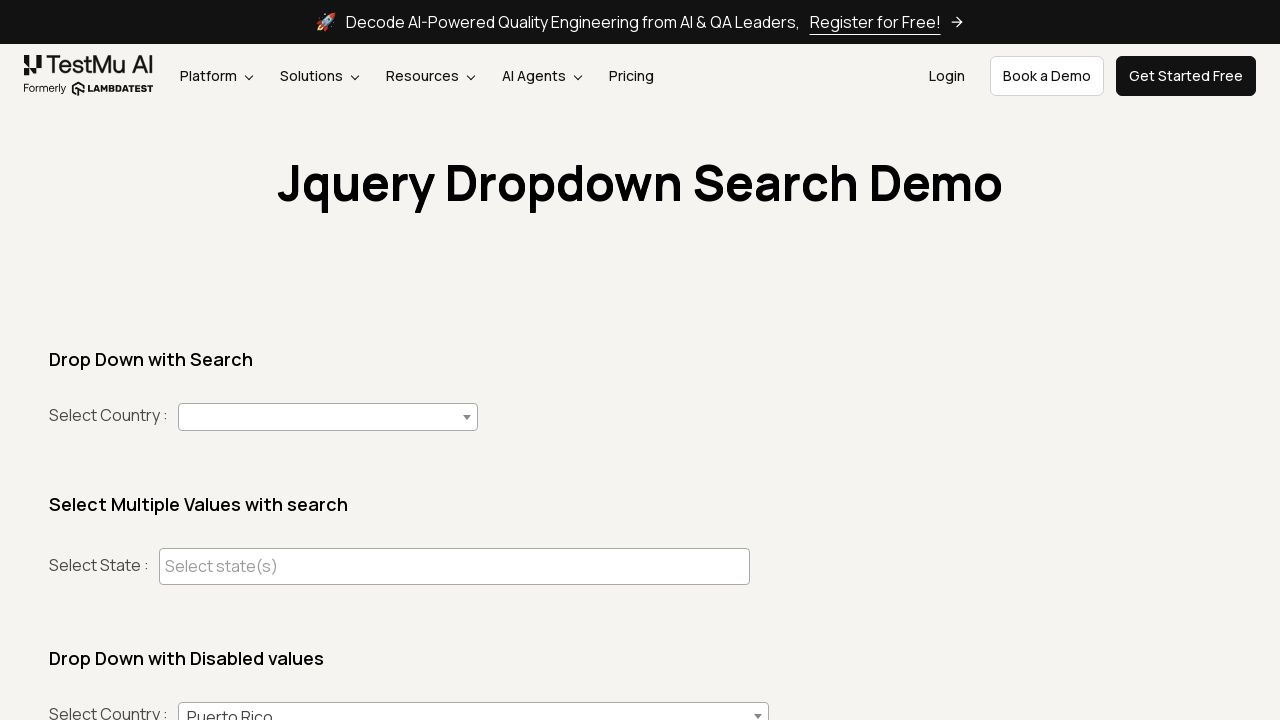

Clicked on the searchable dropdown combobox at (328, 417) on (//span[@role='combobox'])[1]
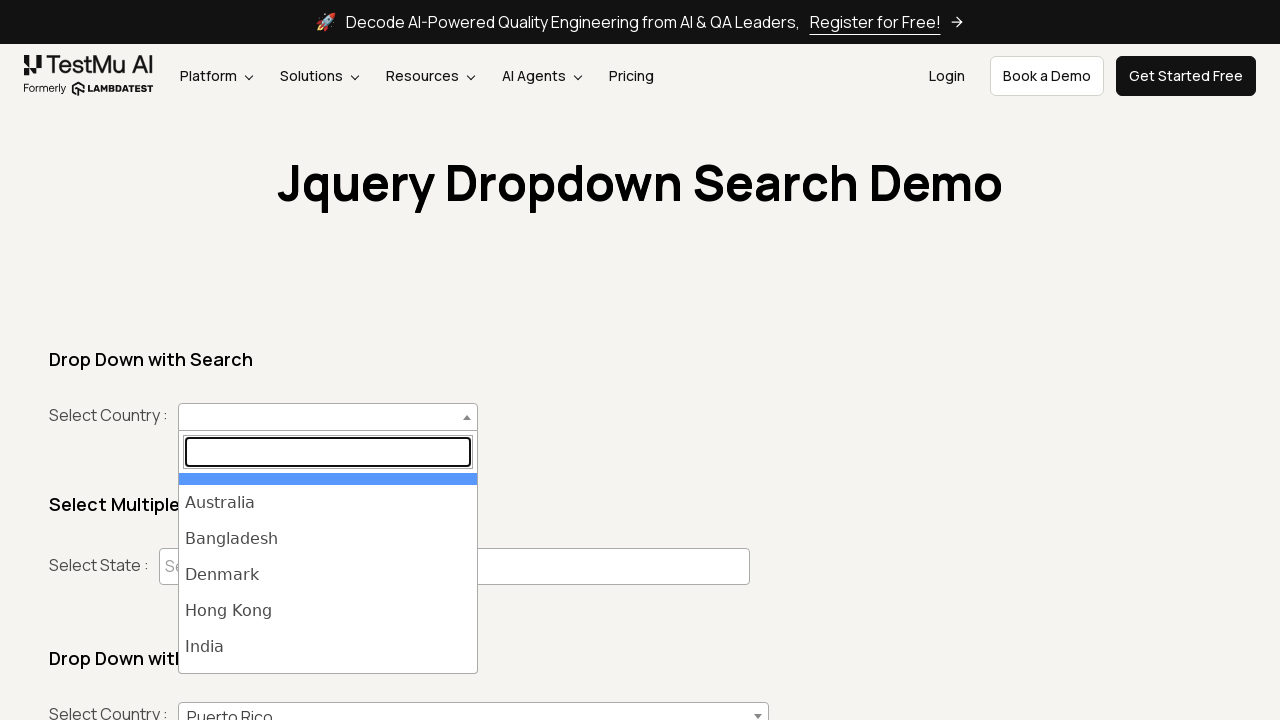

Selected India from the dropdown list at (328, 647) on #select2-country-results >> li >> internal:has-text="India"i
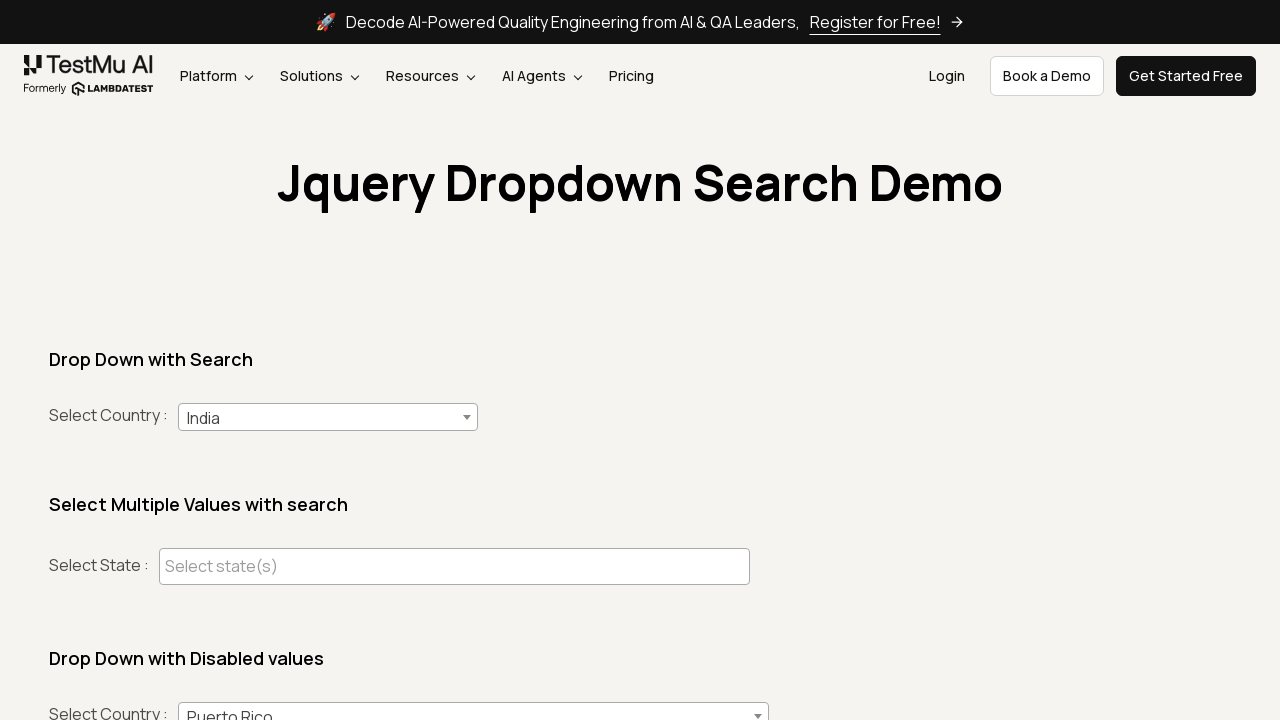

Clicked on the searchable dropdown combobox at (328, 417) on (//span[@role='combobox'])[1]
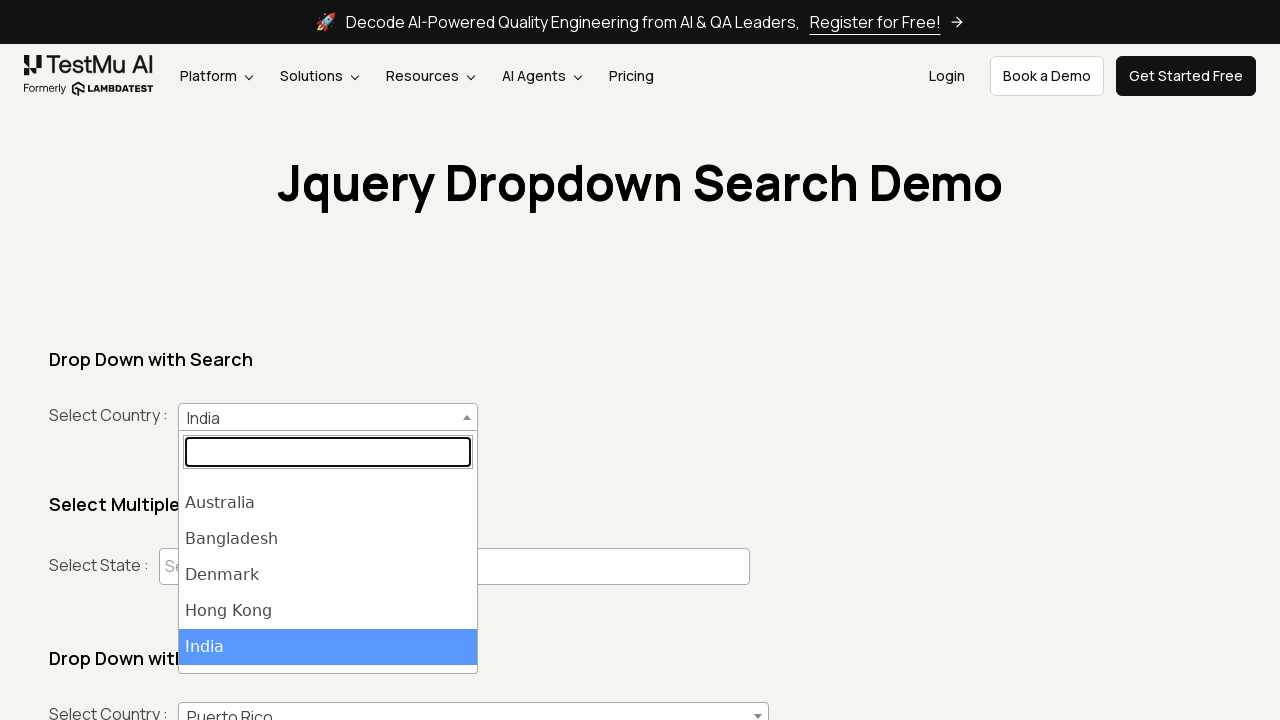

Selected Japan from the dropdown list at (328, 655) on #select2-country-results >> li >> internal:has-text="Japan"i
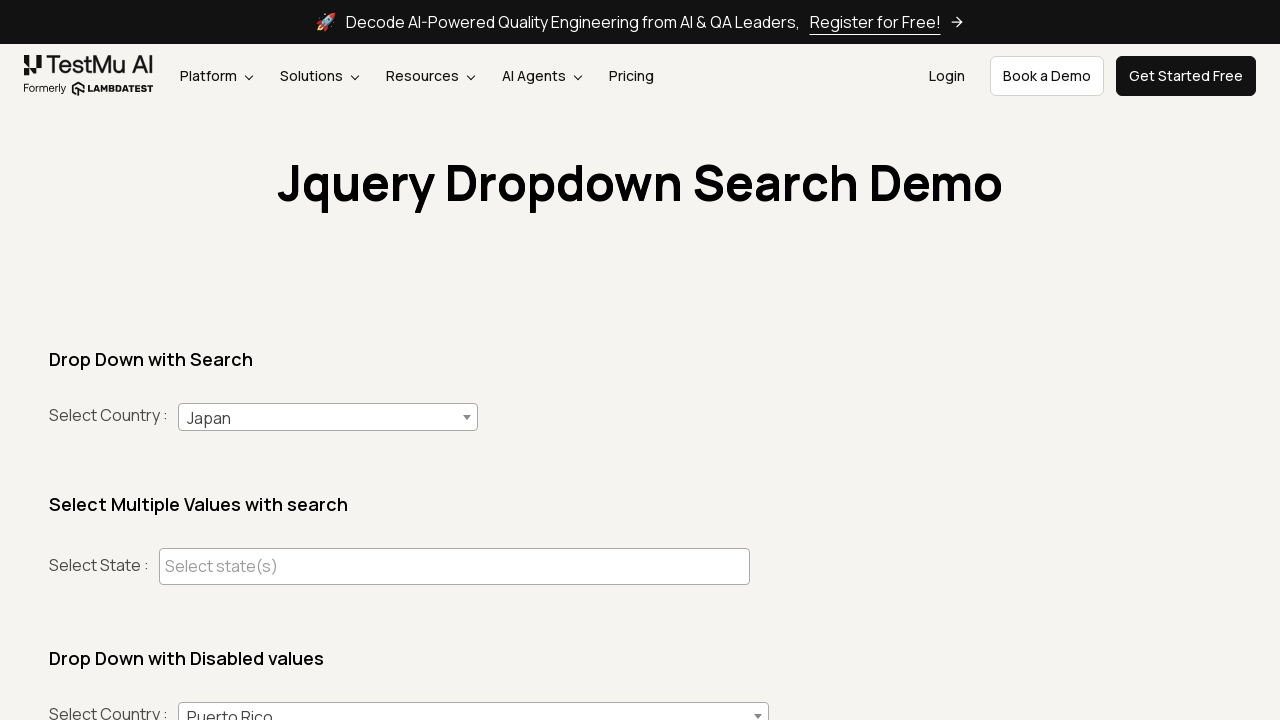

Clicked on the searchable dropdown combobox at (328, 417) on (//span[@role='combobox'])[1]
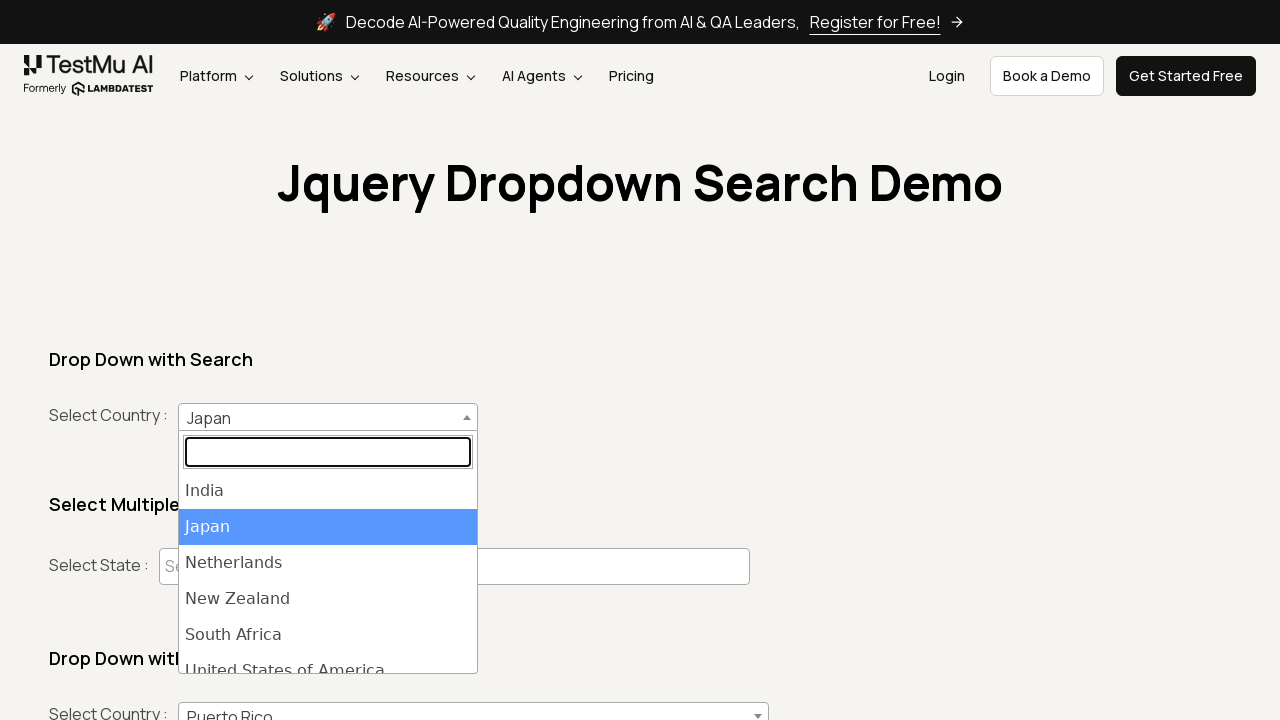

Selected United States of America from the dropdown list at (328, 655) on #select2-country-results >> li >> internal:has-text="United States of America"i
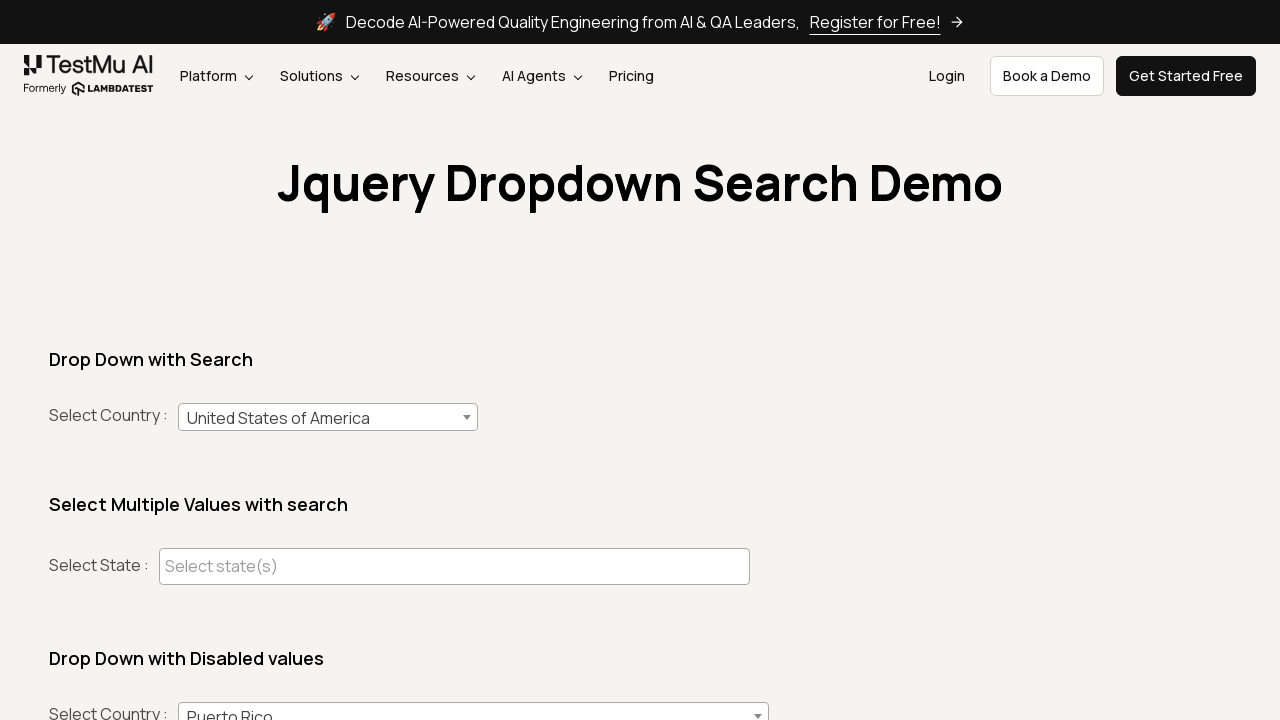

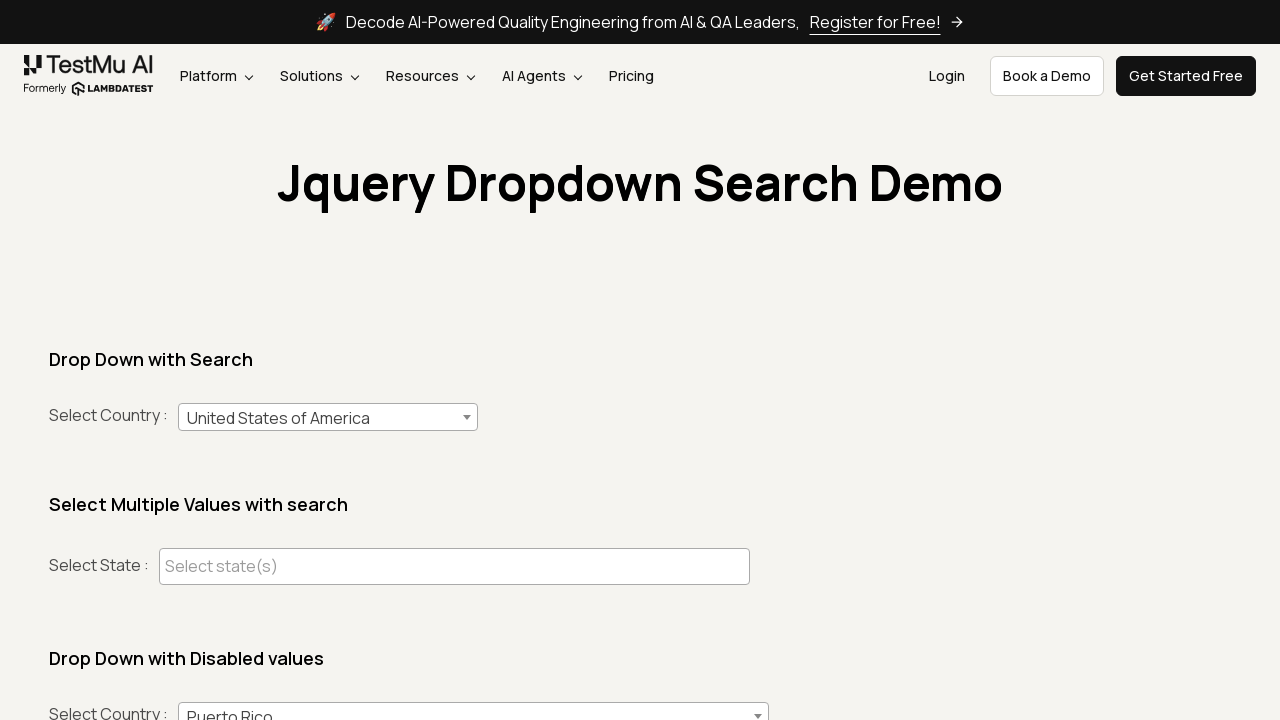